Navigates to OrangeHRM demo login page and clicks on the "OrangeHRM, Inc" link (likely a footer link) which opens a new browser window.

Starting URL: https://opensource-demo.orangehrmlive.com/web/index.php/auth/login

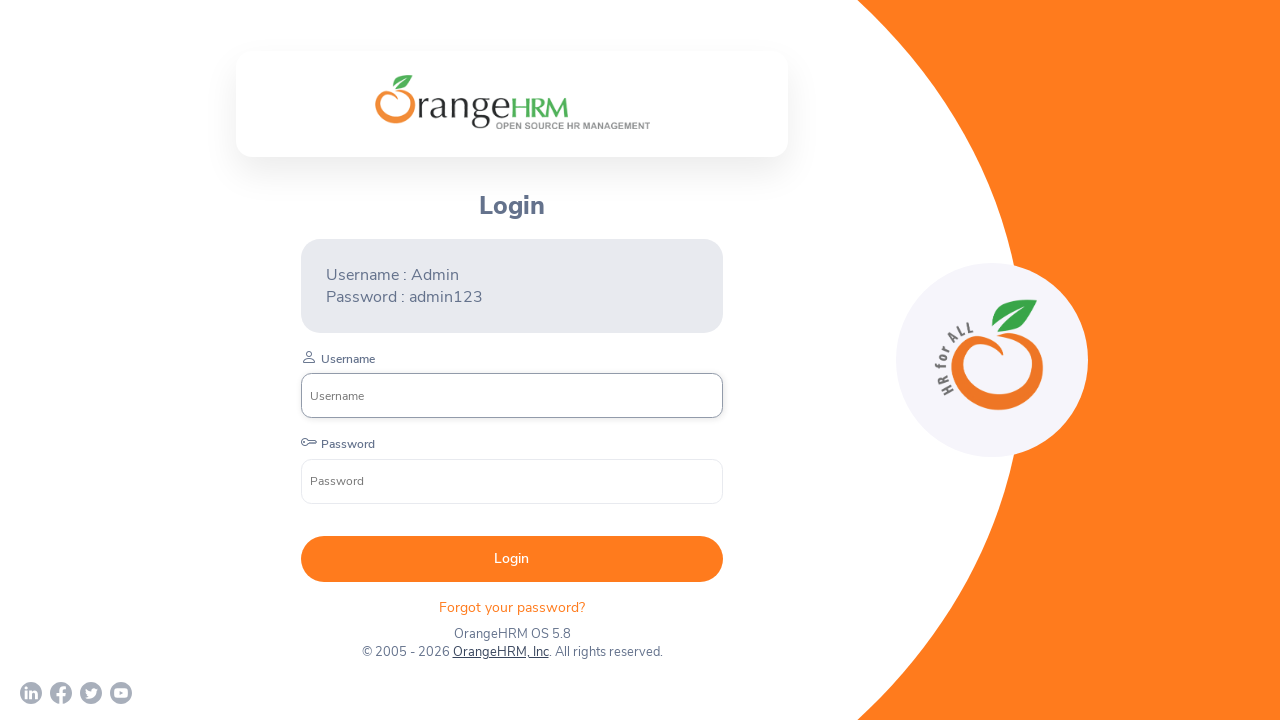

Waited for page to reach networkidle state
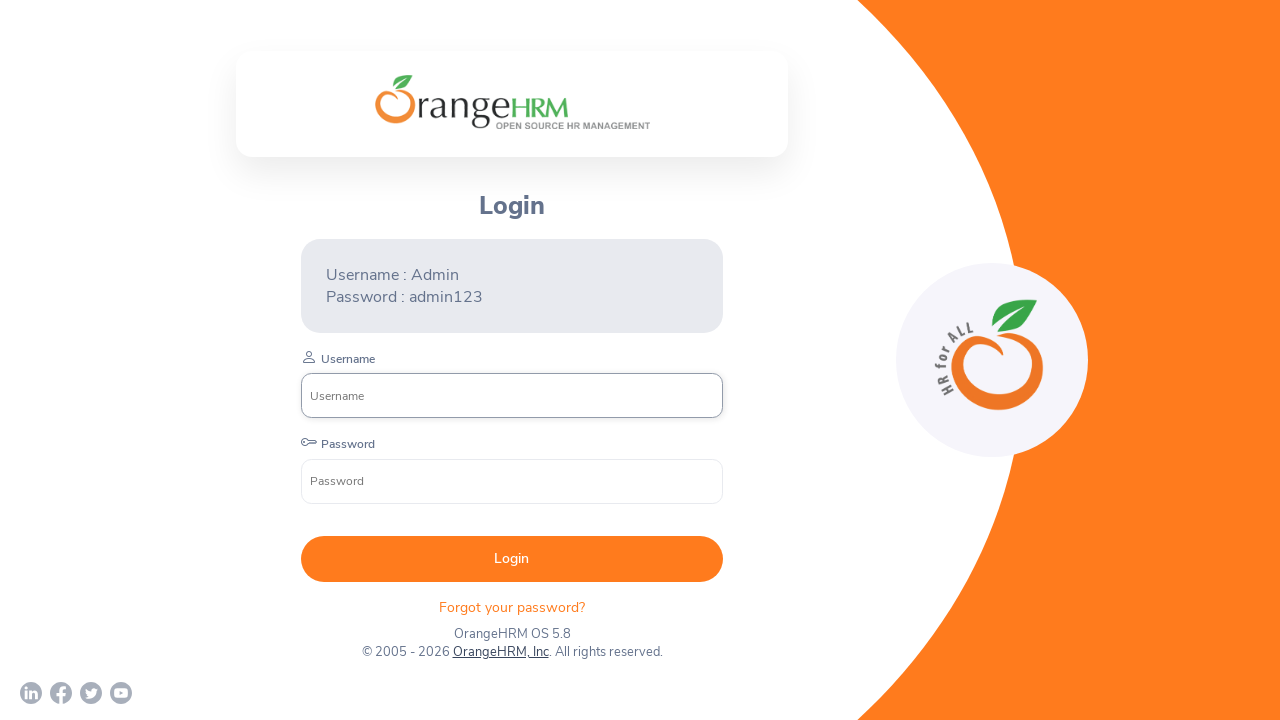

Clicked on the 'OrangeHRM, Inc' link in footer, which opens a new browser window at (500, 652) on xpath=//a[normalize-space()='OrangeHRM, Inc']
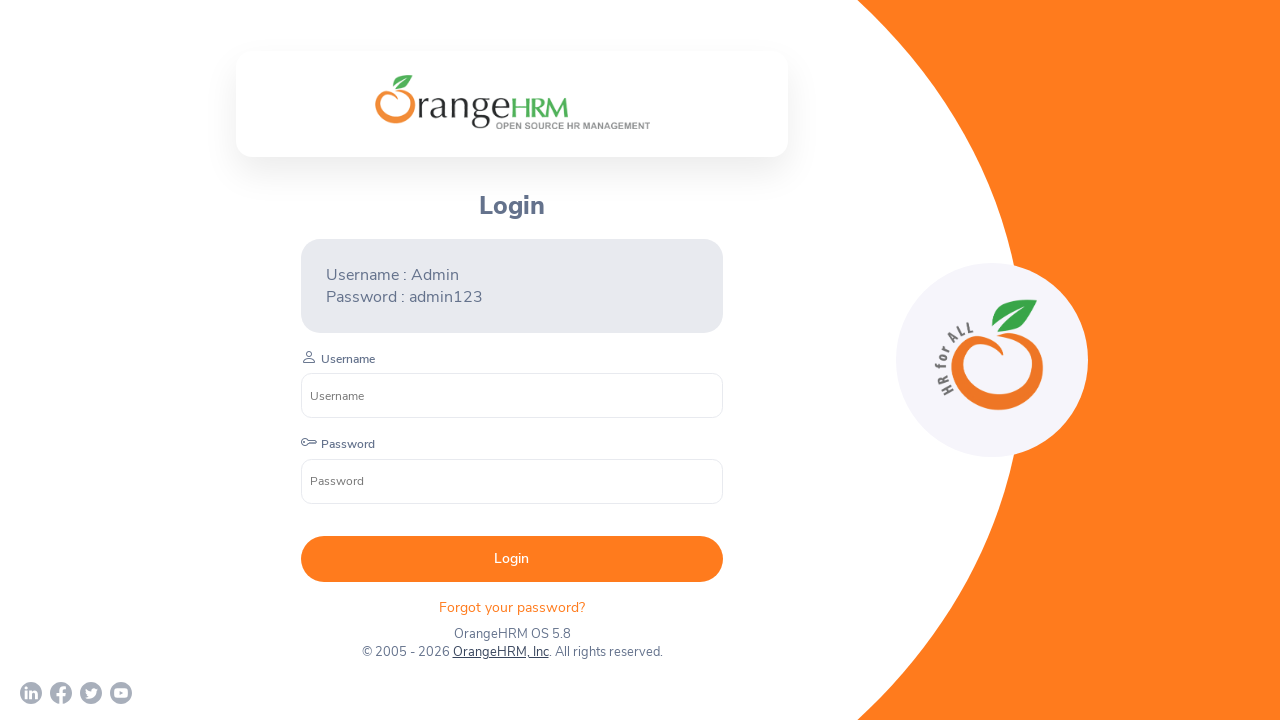

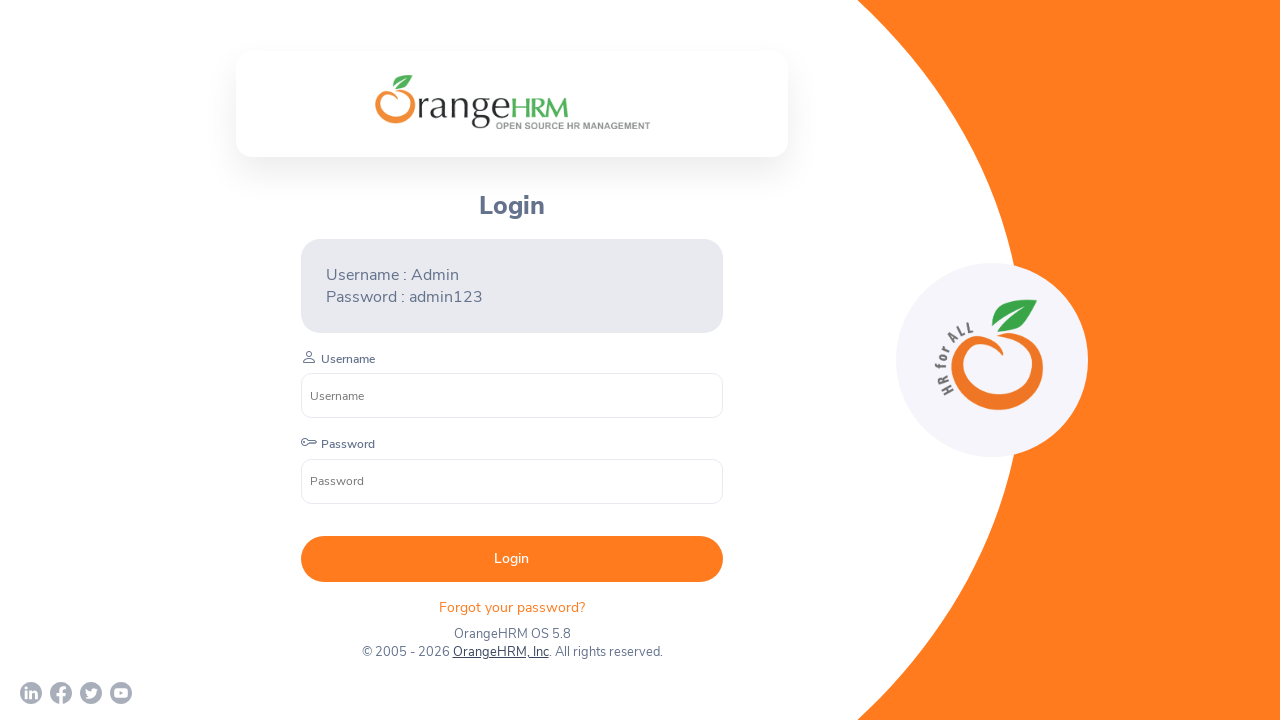